Simple homepage verification test that navigates to Rahul Shetty Academy website and verifies the page loads by checking the title.

Starting URL: https://rahulshettyacademy.com/

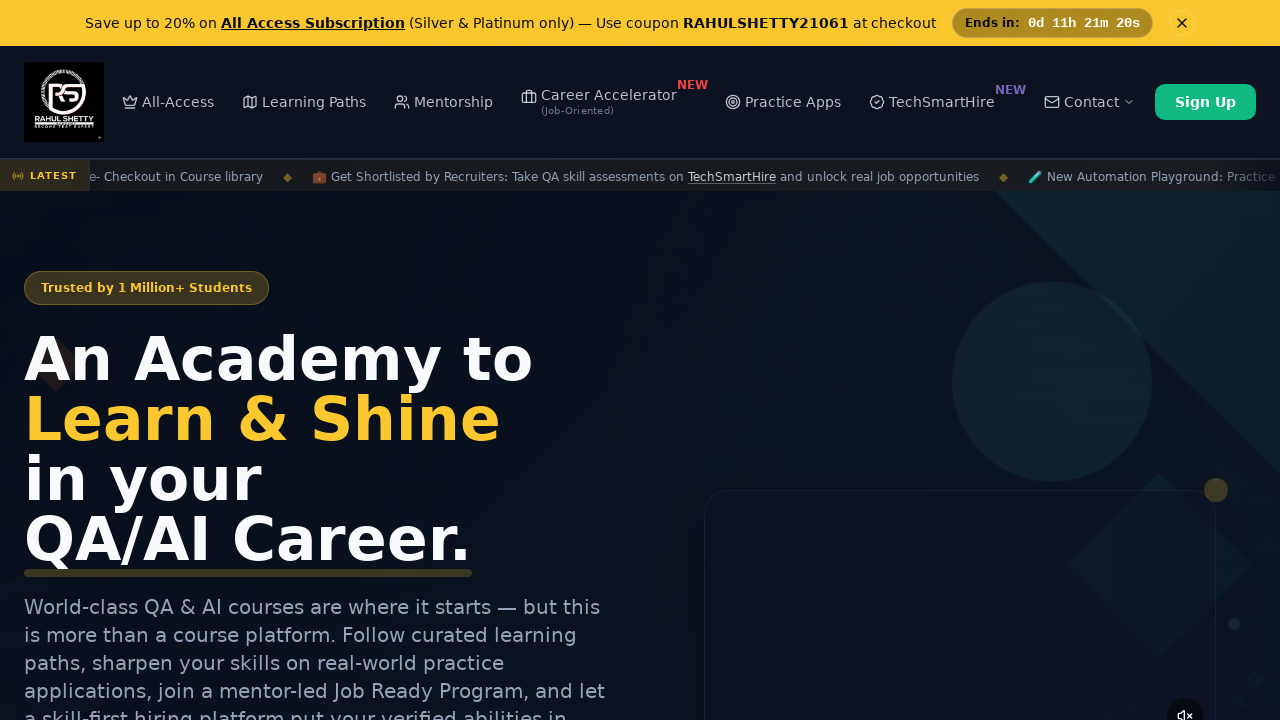

Waited for page to reach domcontentloaded state
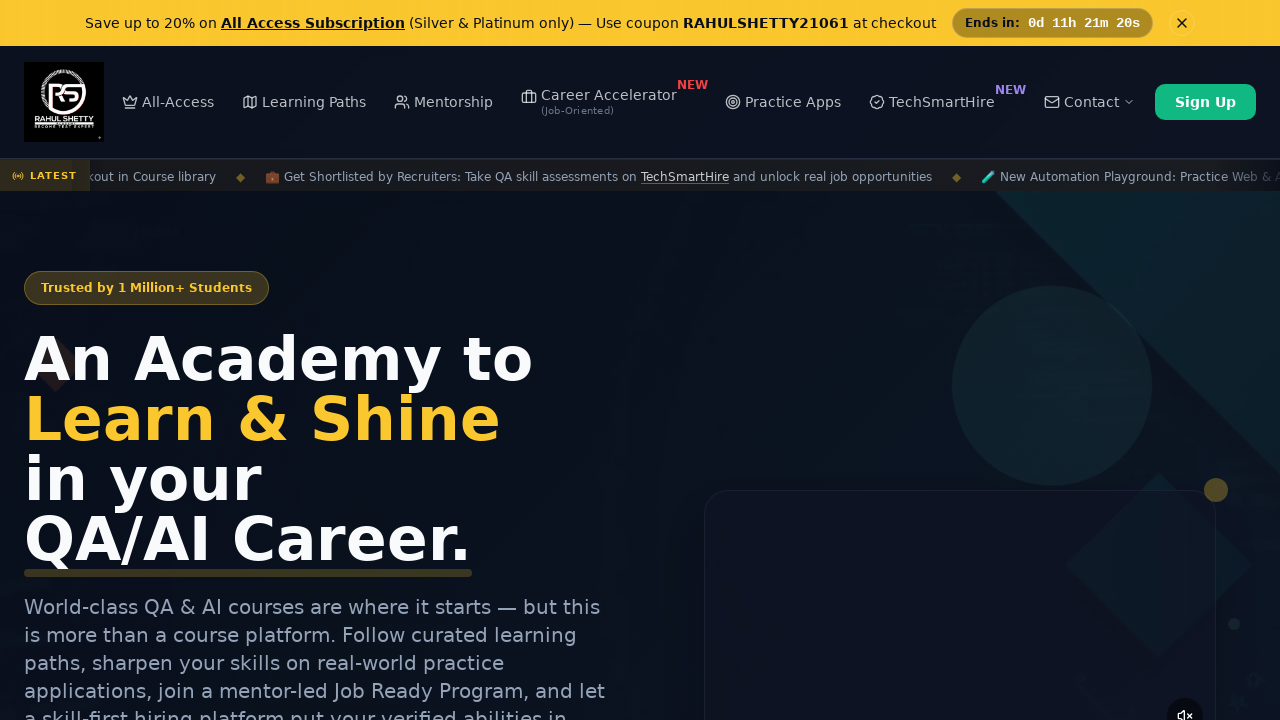

Verified page title is not empty
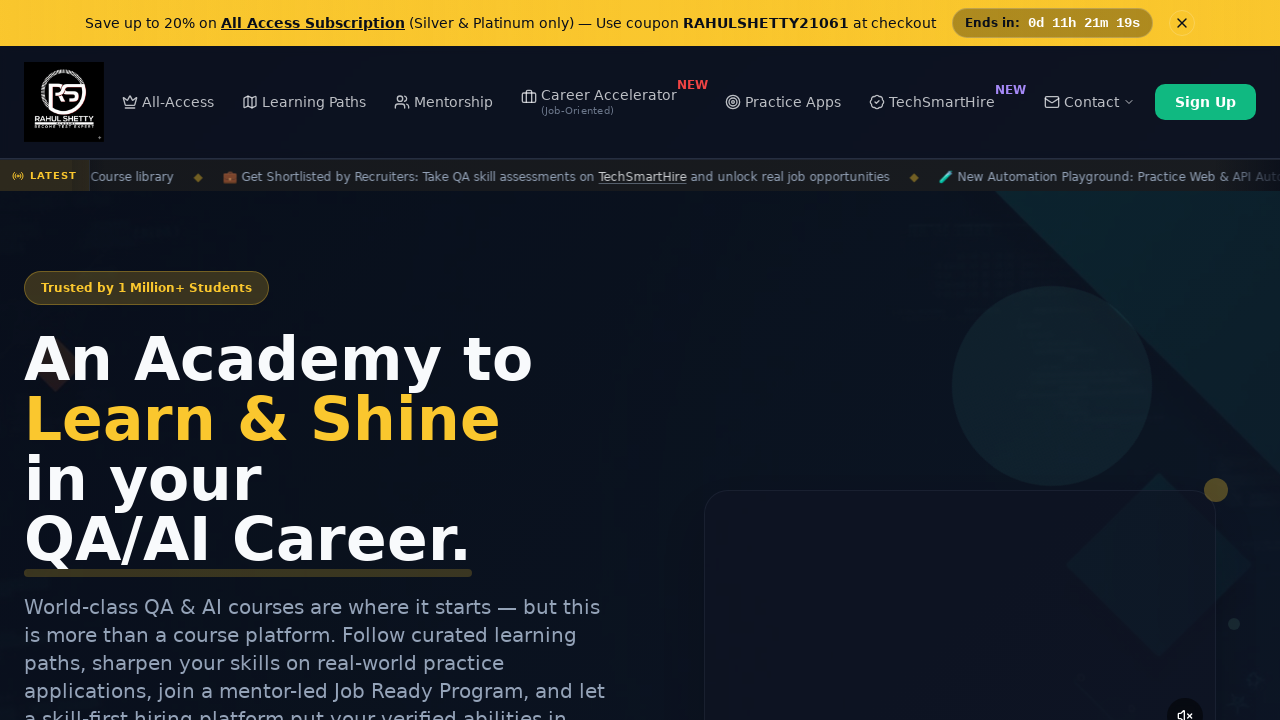

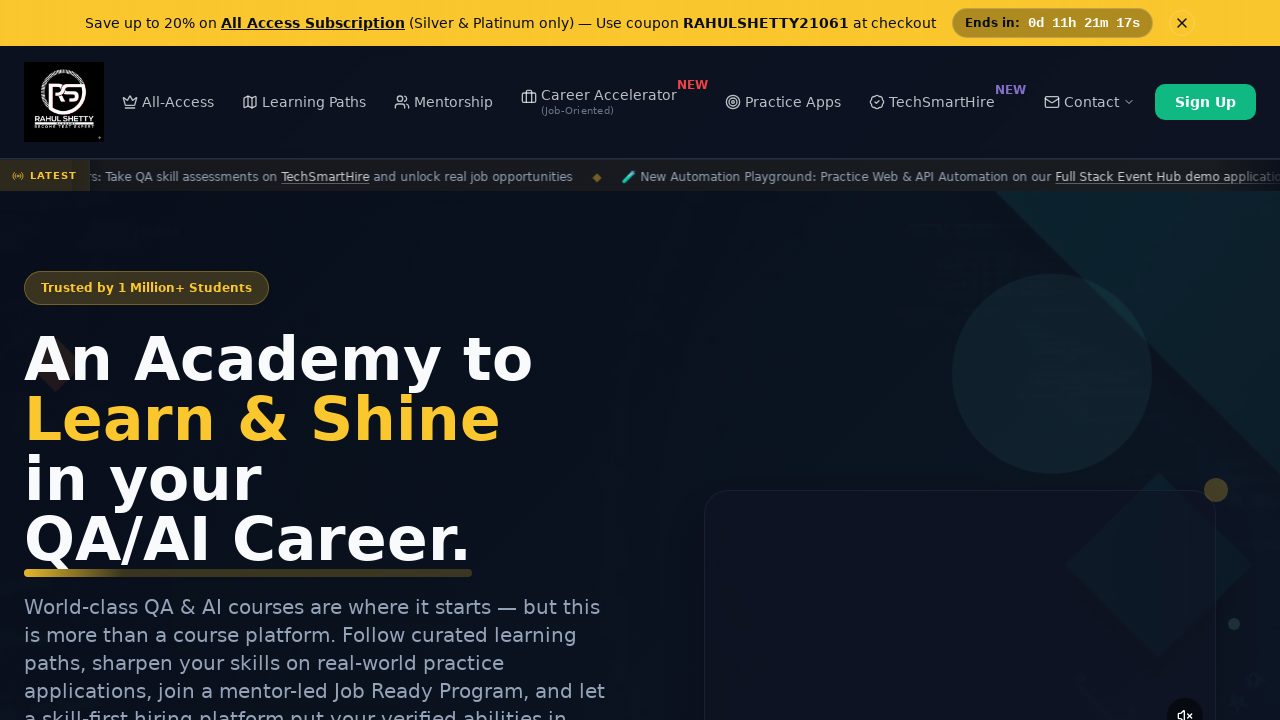